Tests catalog menu hover functionality to reveal subcategories

Starting URL: https://tkany.by

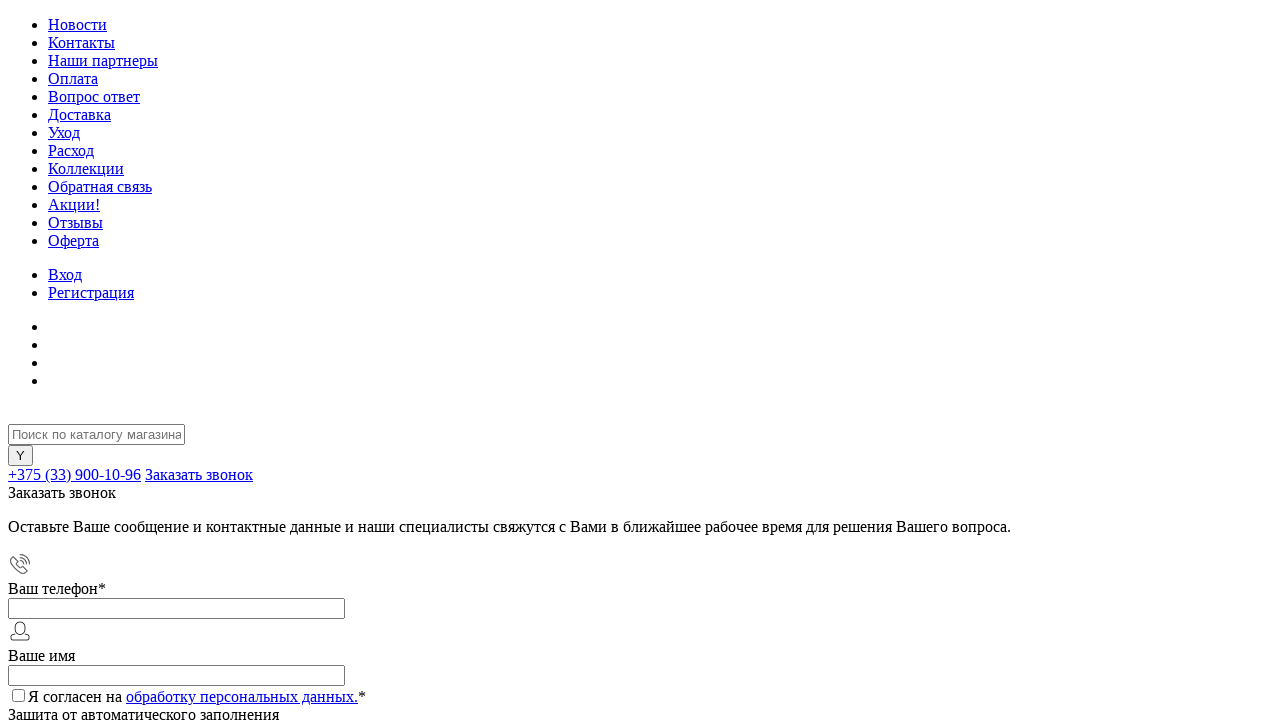

Hovered over catalog category 'Ткани для одежды' to reveal subcategories at (59, 355) on //div[@id='left']/a[contains(text(),'Ткани для одежды')] | //ul[@id='subLeftMenu
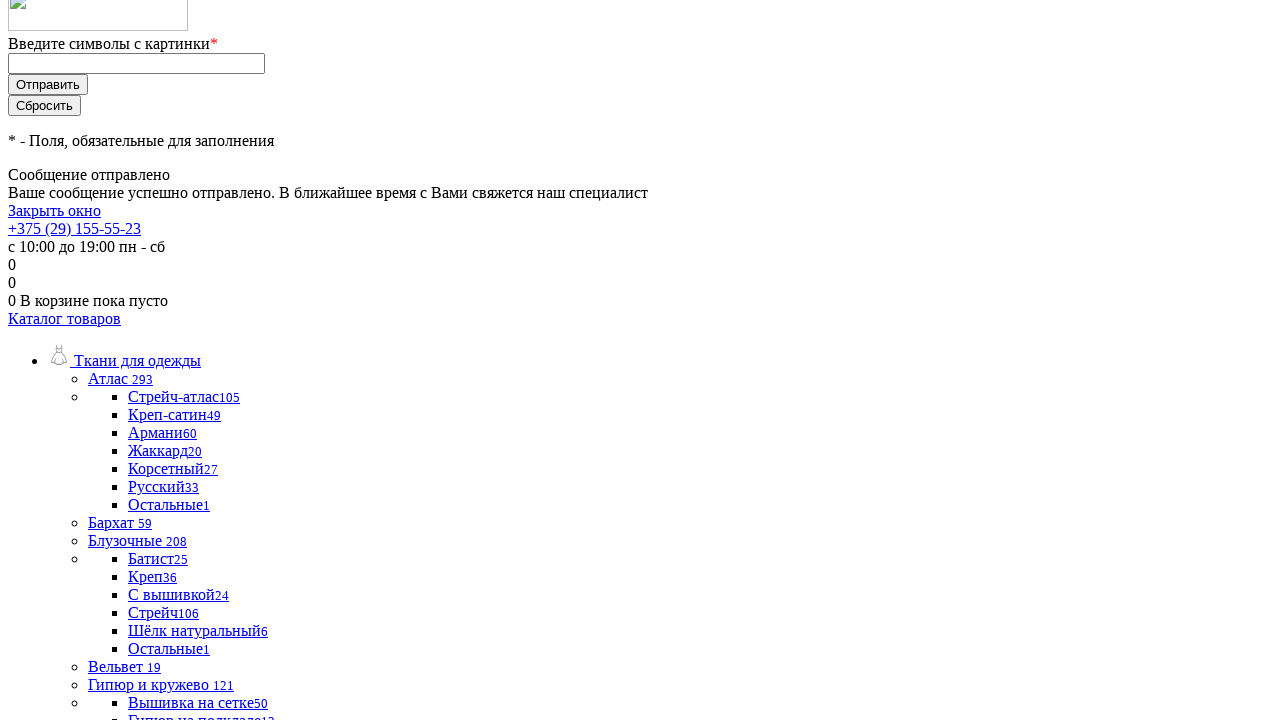

Retrieved subcategory text: 'Атлас' for catalog 'Ткани для одежды'
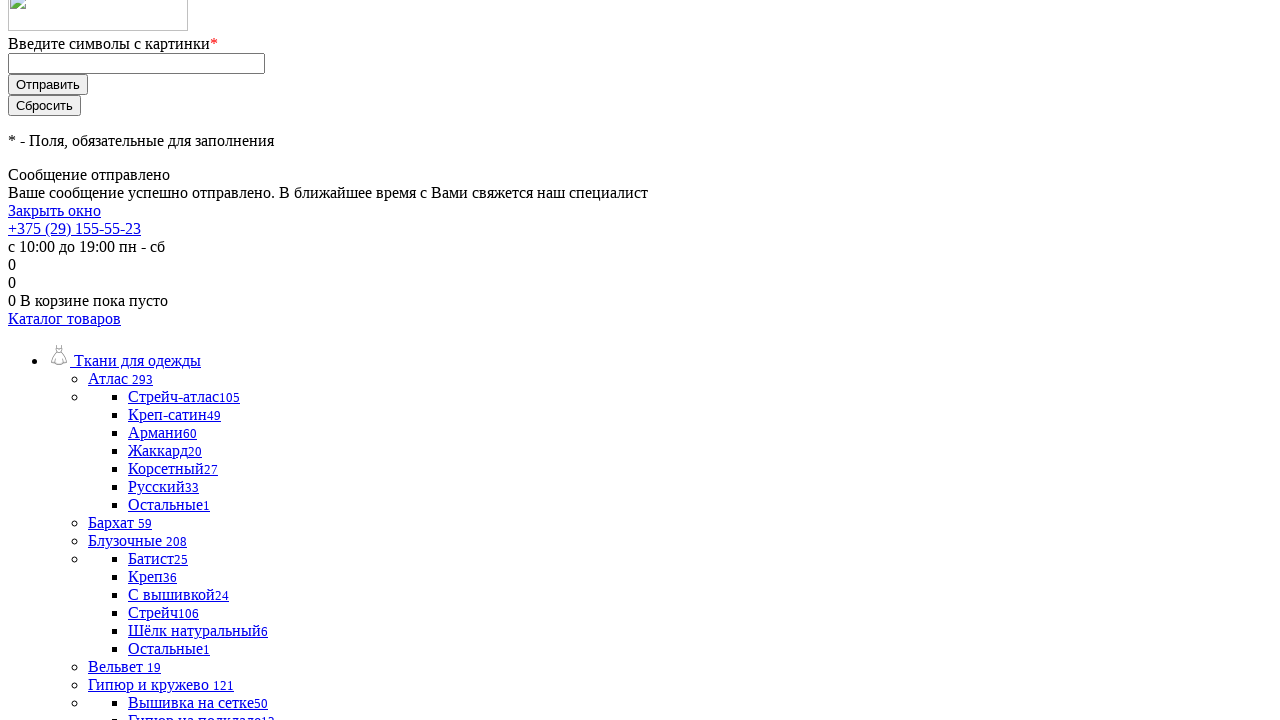

Hovered over catalog category 'Аксессуары и прикладные товары' to reveal subcategories at (59, 355) on //div[@id='left']/a[contains(text(),'Аксессуары и прикладные товары')] | //ul[@i
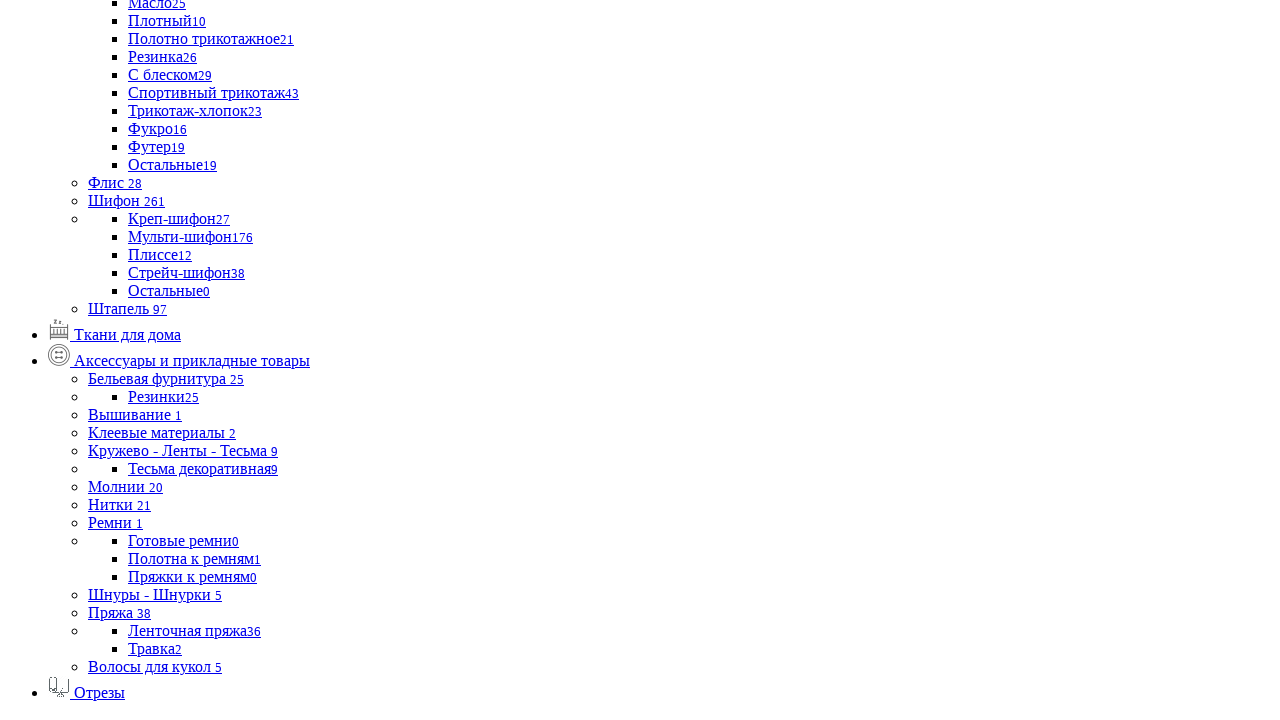

Retrieved subcategory text: 'Бельевая фурнитура' for catalog 'Аксессуары и прикладные товары'
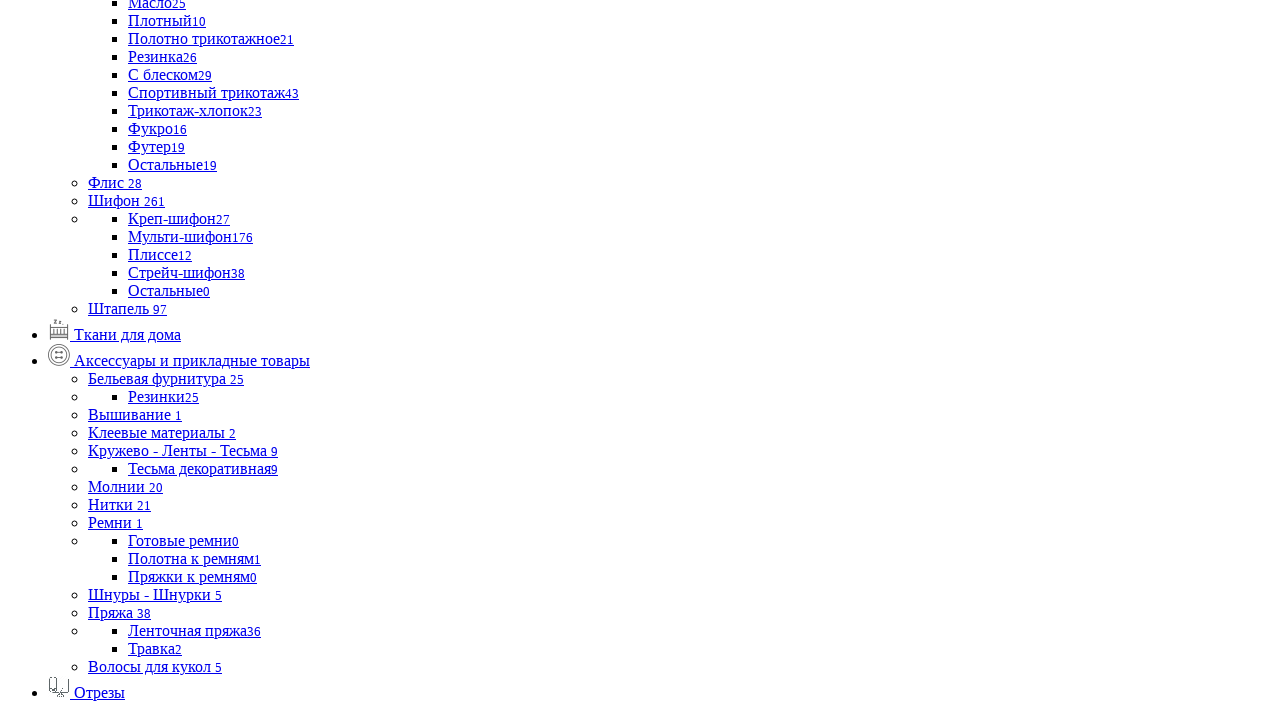

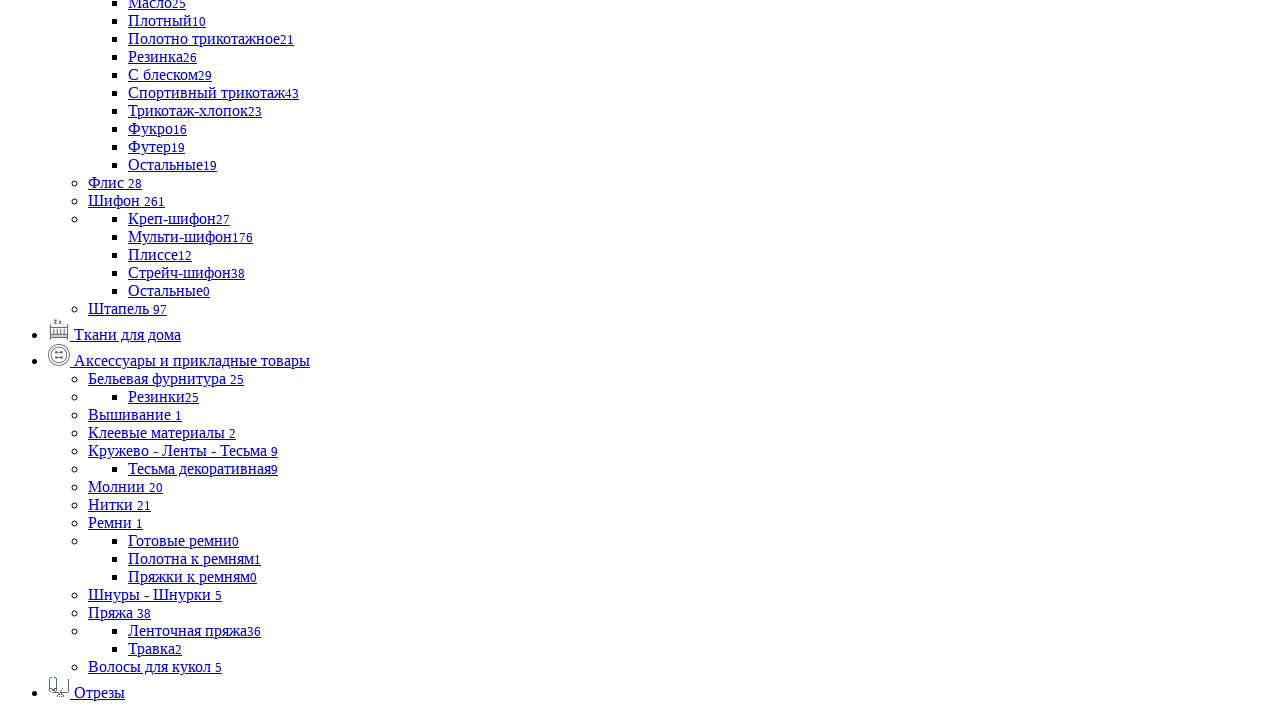